Tests the forgot password link functionality by navigating to the login page and clicking the forgot password link

Starting URL: https://login.salesforce.com/

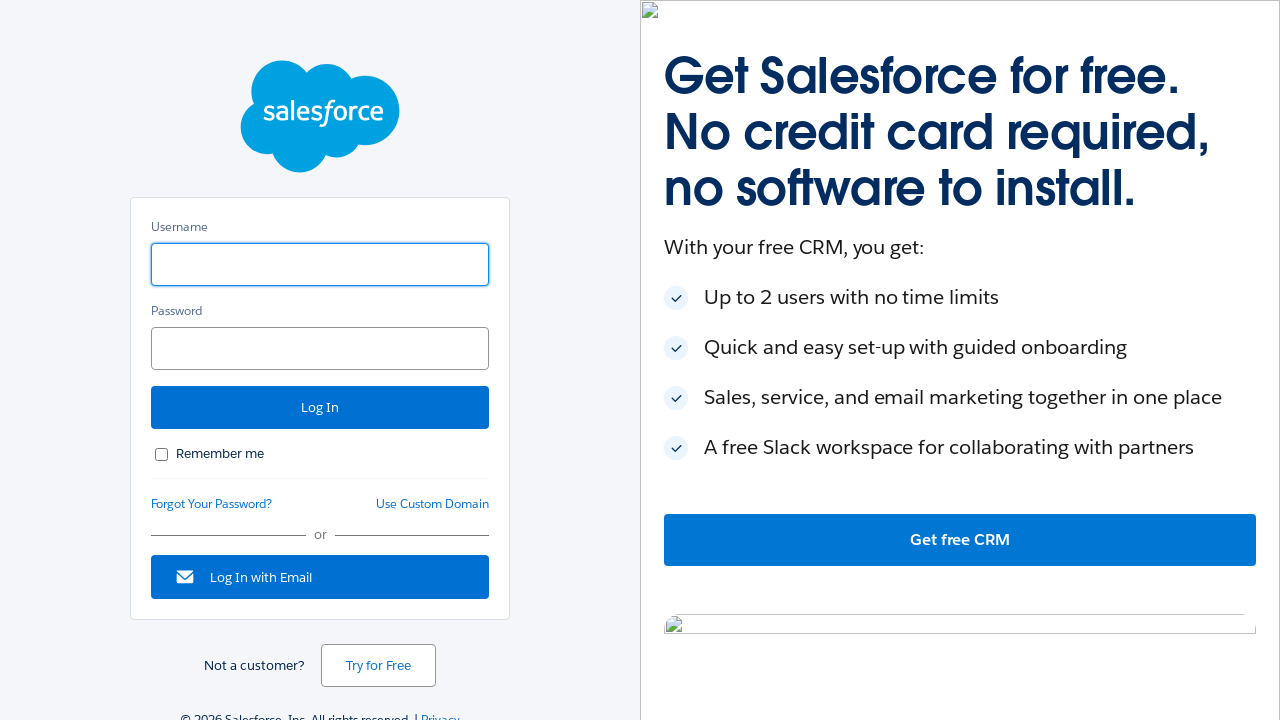

Clicked the forgot password link at (212, 504) on #forgot_password_link
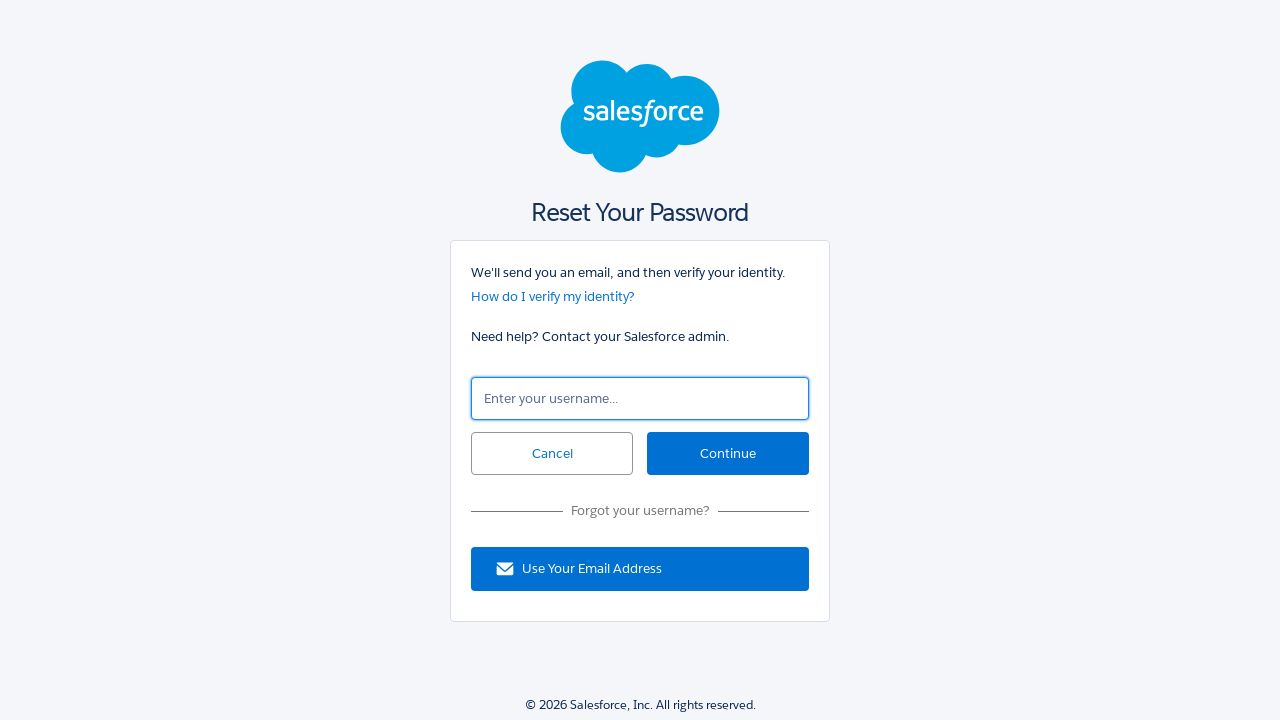

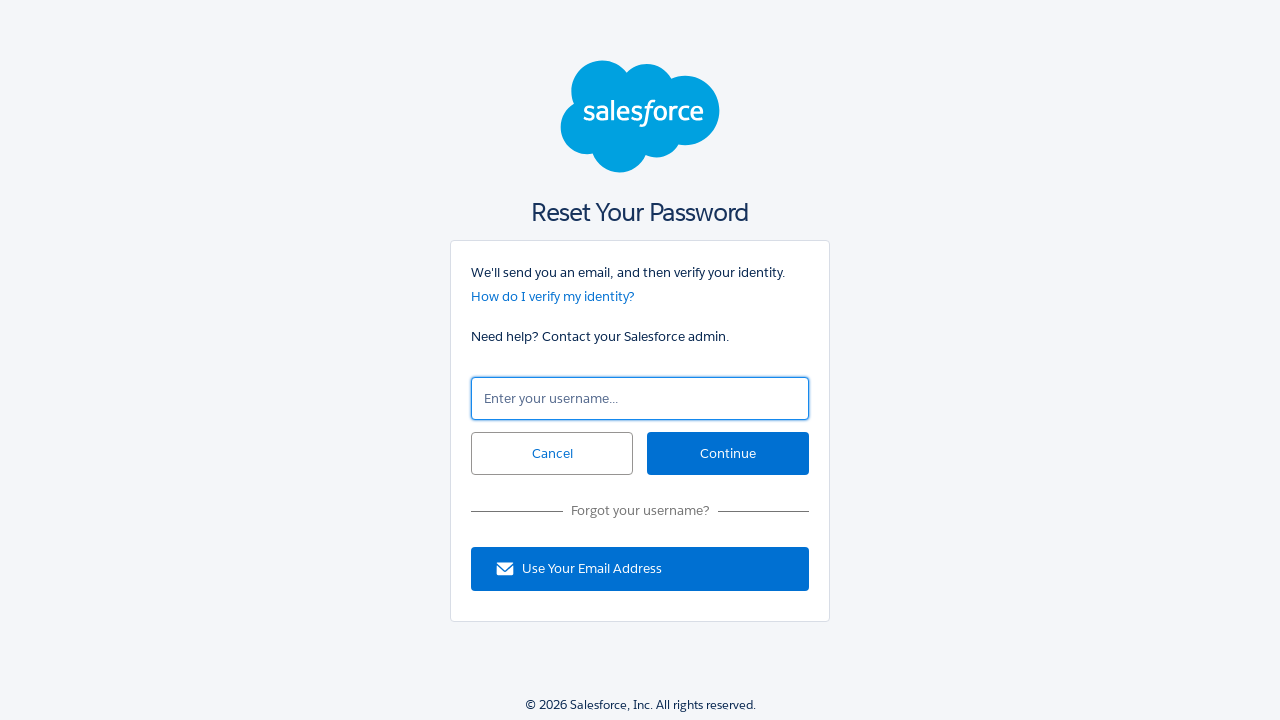